Adds multiple rows to a table by clicking Add New button, filling in name, department and phone fields, then clicking the Add button to save each row

Starting URL: https://www.tutorialrepublic.com/snippets/bootstrap/table-with-add-and-delete-row-feature.php

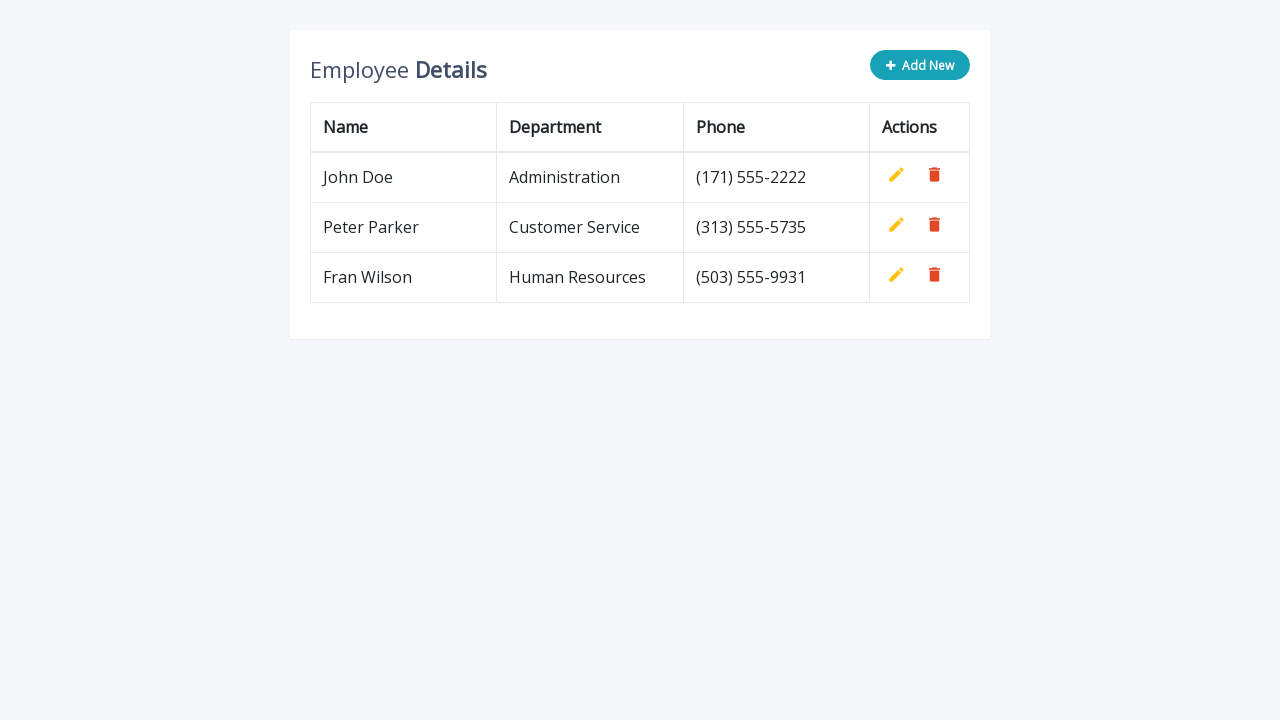

Clicked 'Add New' button to create row 1 at (920, 65) on .btn.btn-info.add-new
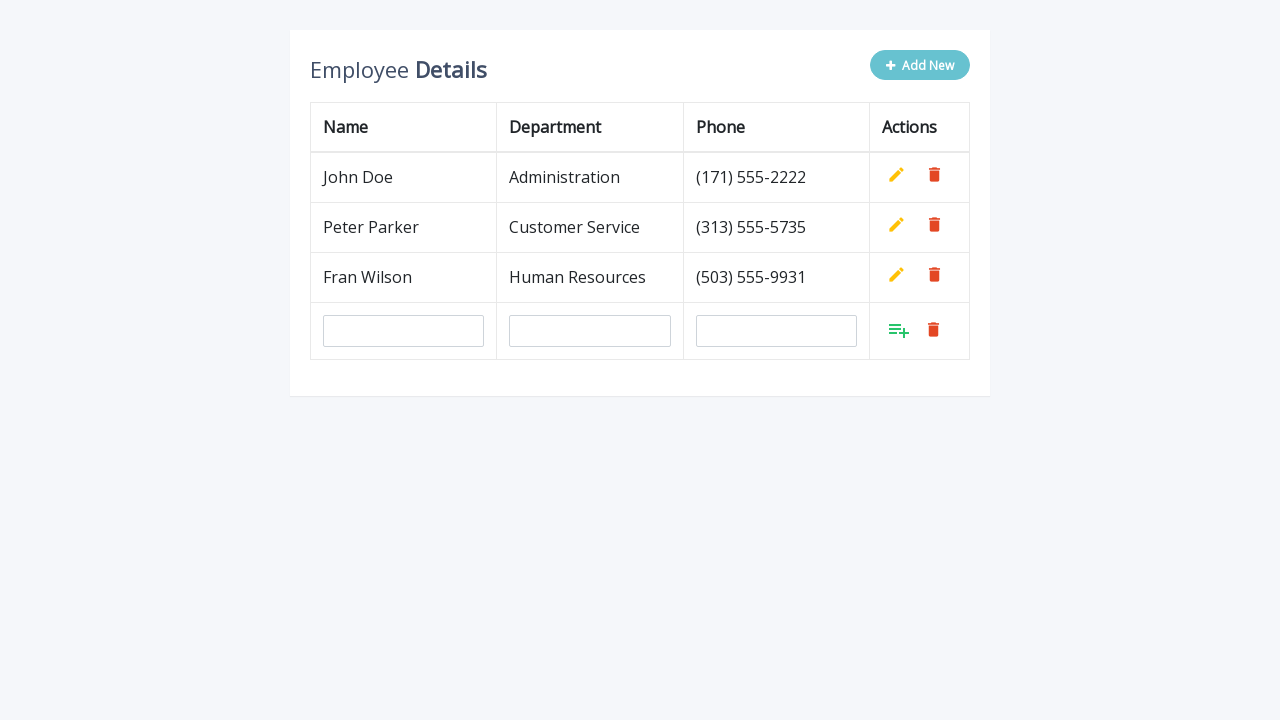

Filled name field with 'John Smith 1' on xpath=//*[@id='name'][last()]
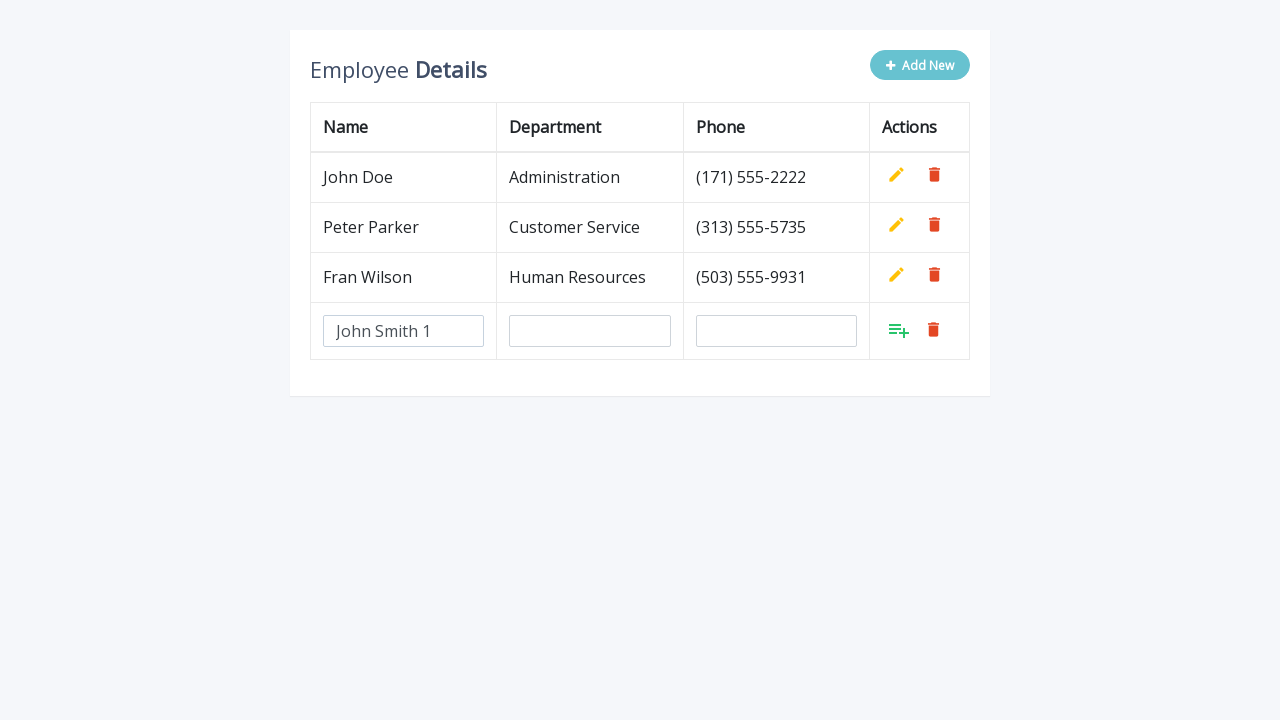

Filled department field with 'Engineering' on xpath=//*[@id='department'][last()]
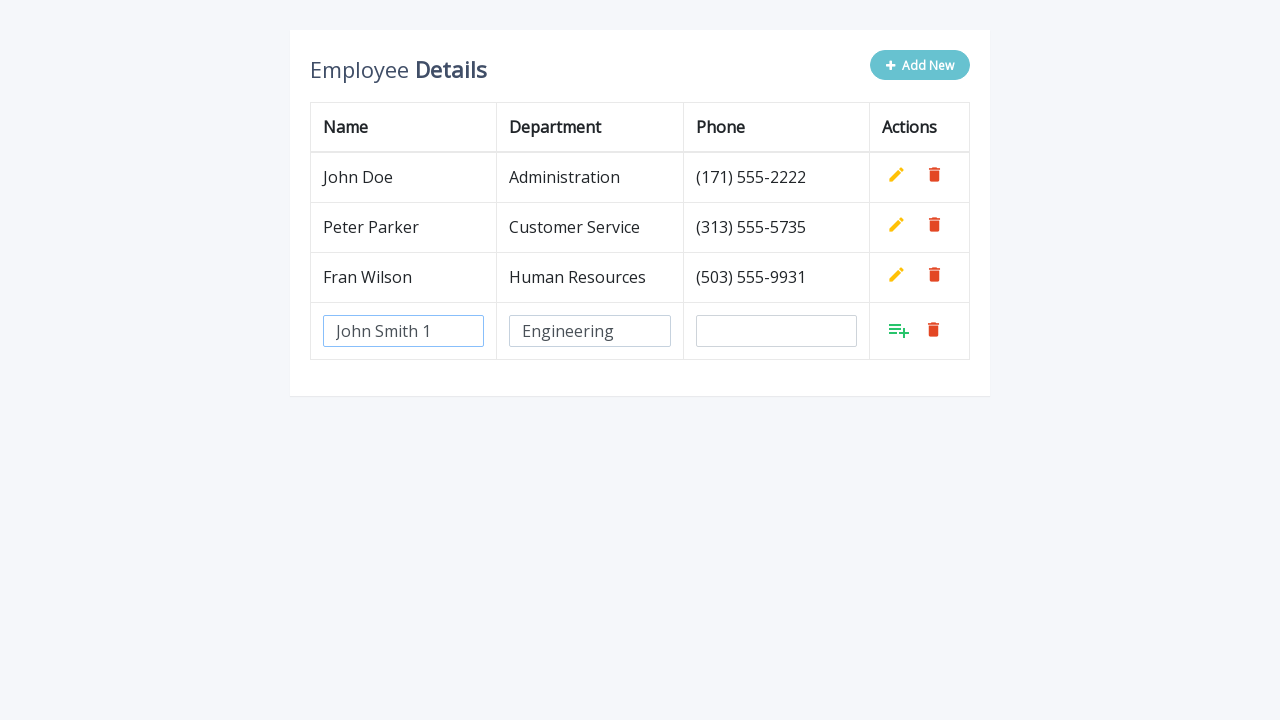

Filled phone field with '555-0123' on xpath=//*[@id='phone'][last()]
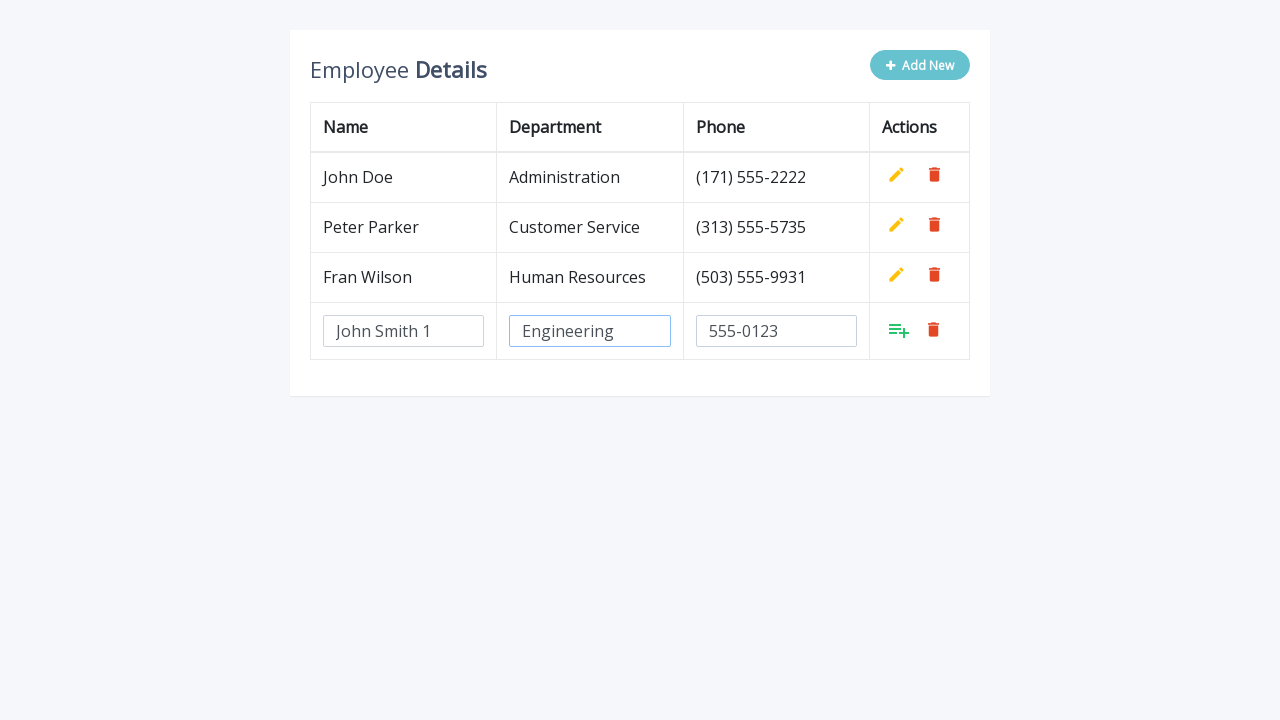

Clicked Add button to save row 1 at (899, 330) on xpath=//tr[last()]//a[@class='add']
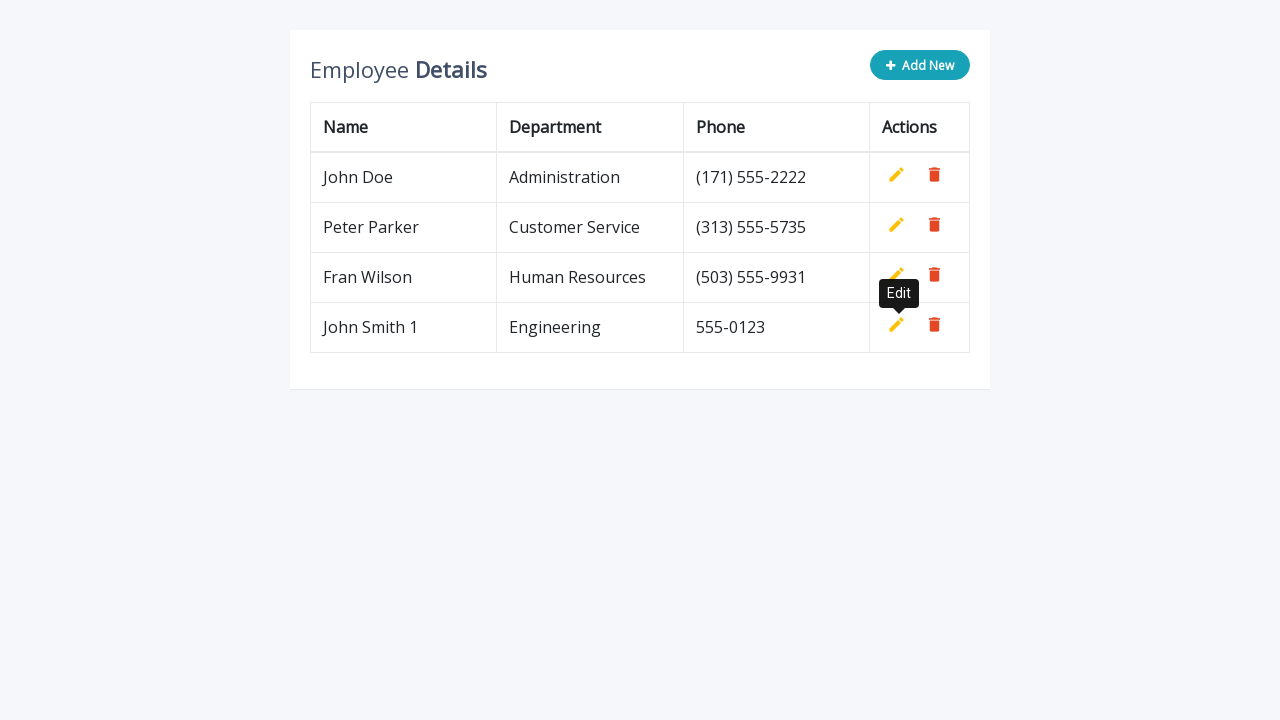

Clicked 'Add New' button to create row 2 at (920, 65) on .btn.btn-info.add-new
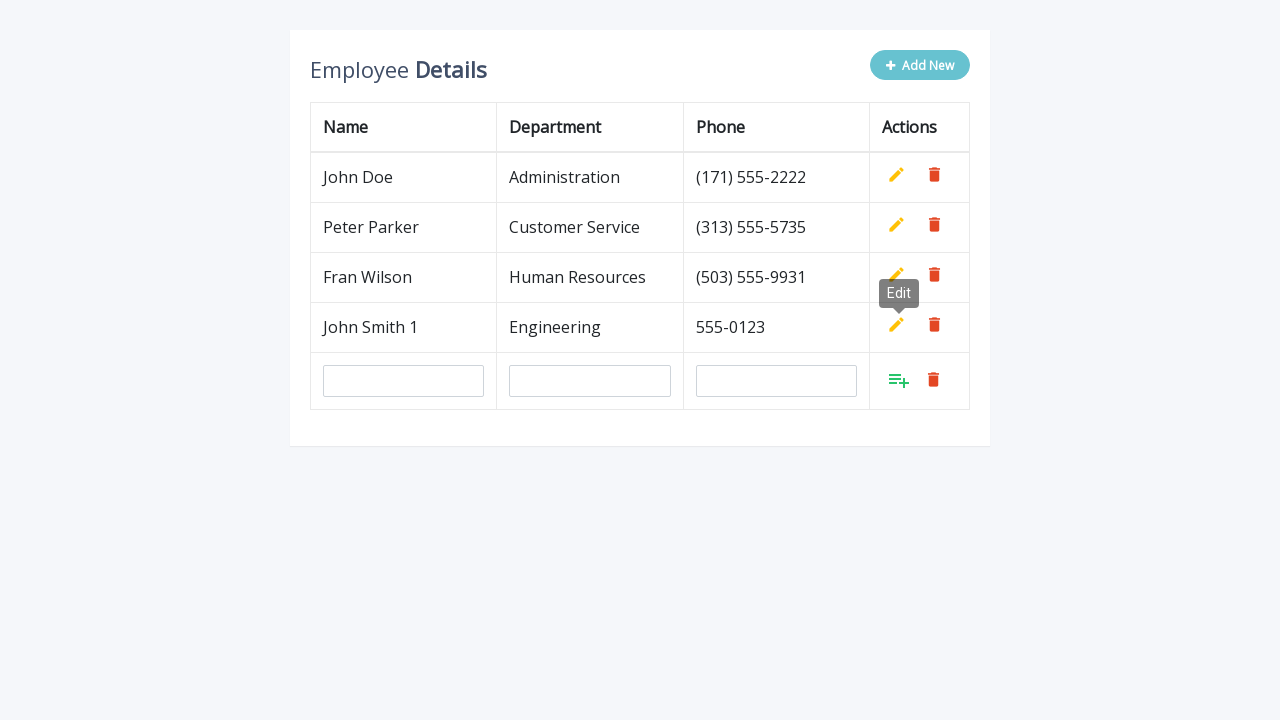

Filled name field with 'John Smith 2' on xpath=//*[@id='name'][last()]
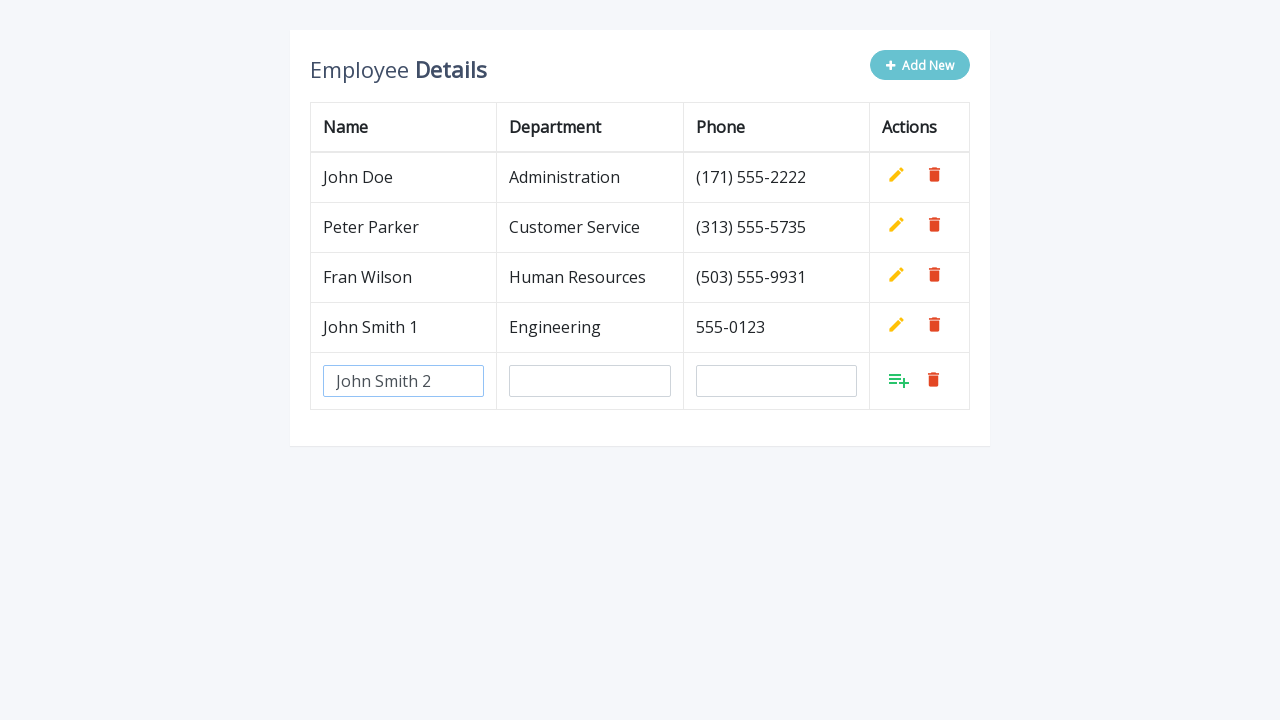

Filled department field with 'Engineering' on xpath=//*[@id='department'][last()]
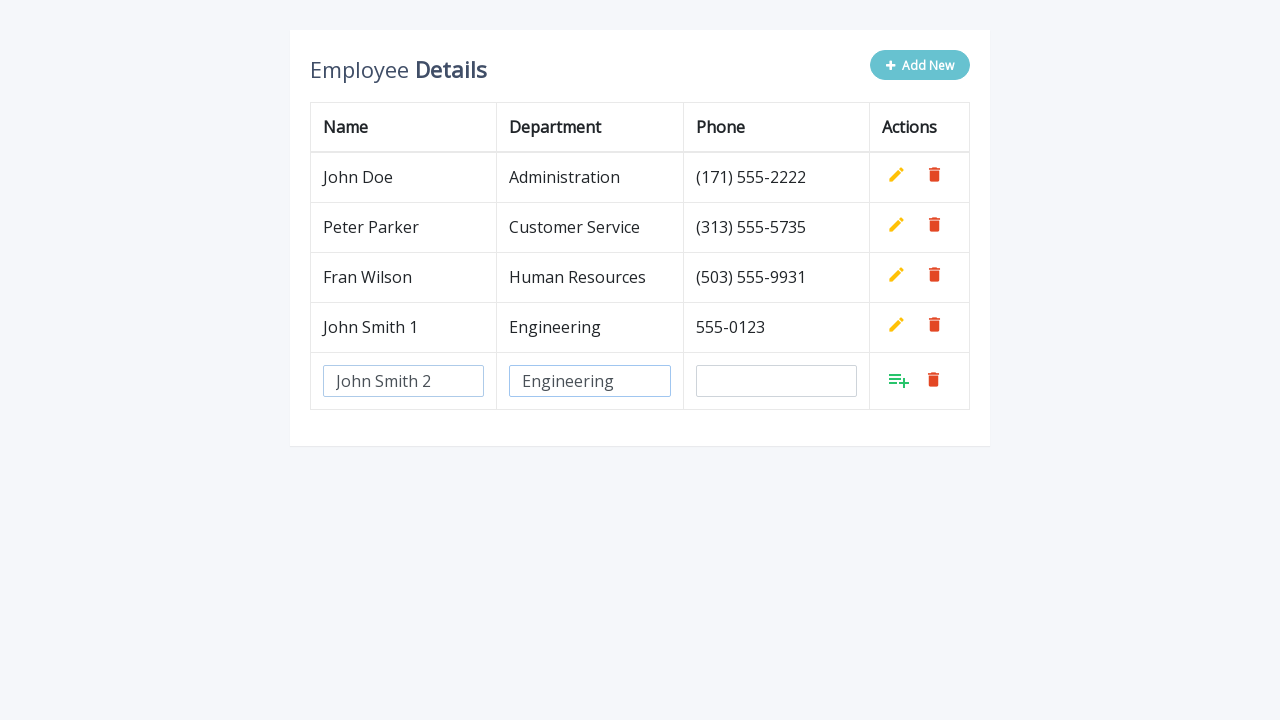

Filled phone field with '555-0123' on xpath=//*[@id='phone'][last()]
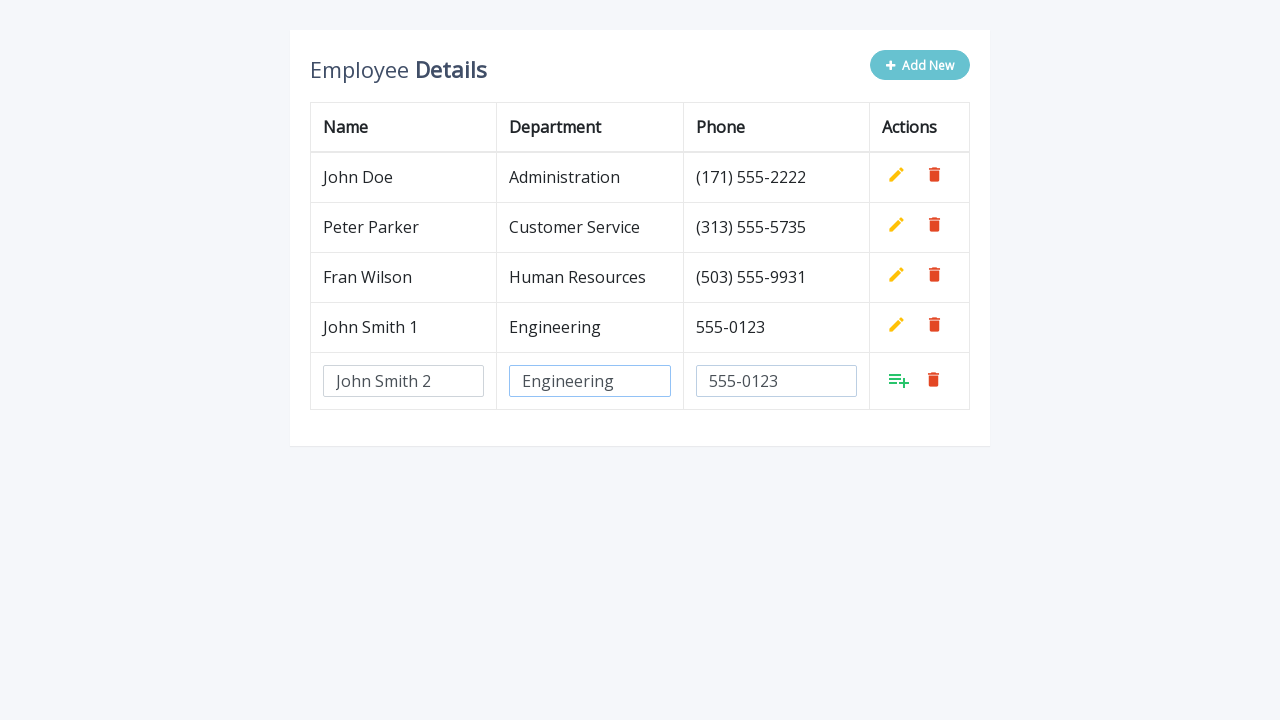

Clicked Add button to save row 2 at (899, 380) on xpath=//tr[last()]//a[@class='add']
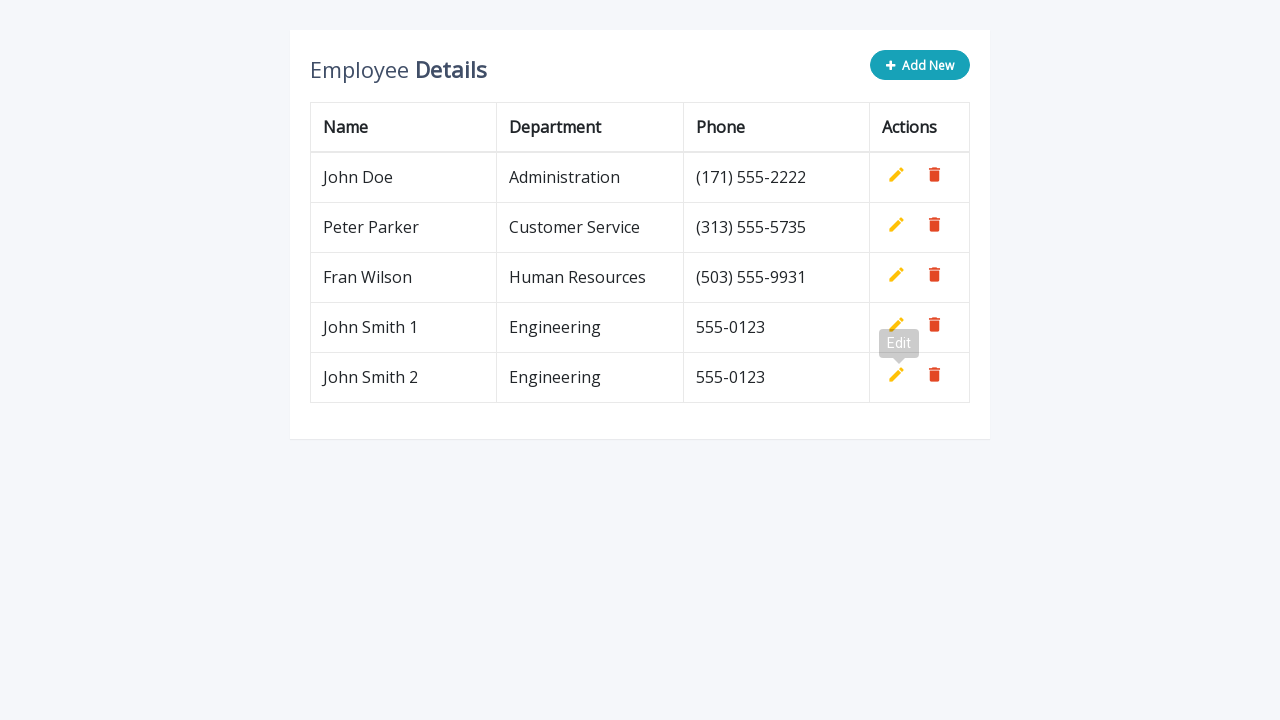

Clicked 'Add New' button to create row 3 at (920, 65) on .btn.btn-info.add-new
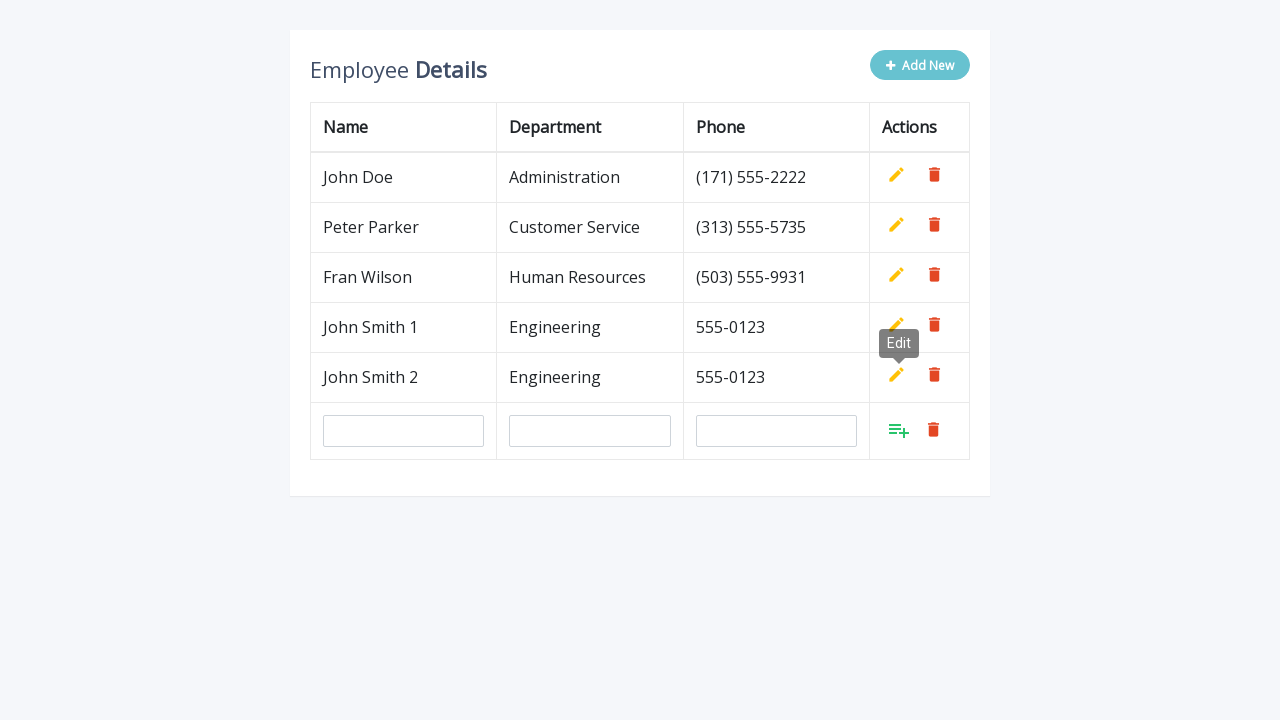

Filled name field with 'John Smith 3' on xpath=//*[@id='name'][last()]
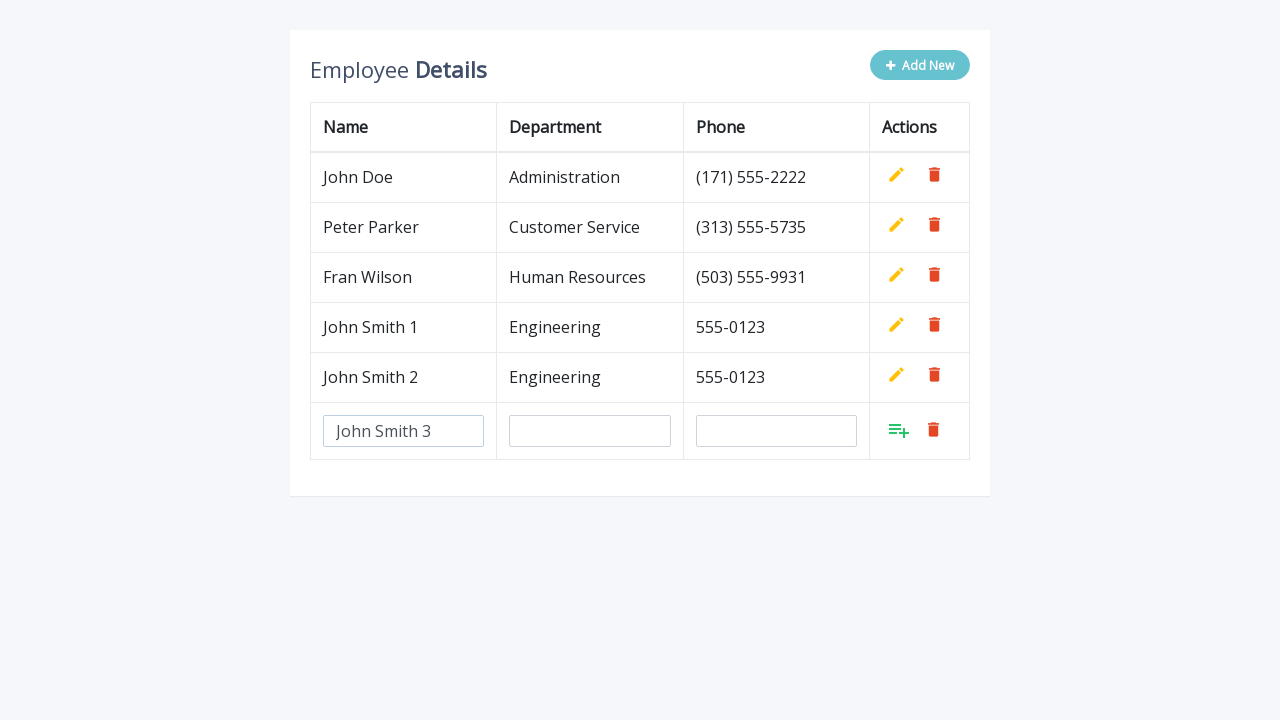

Filled department field with 'Engineering' on xpath=//*[@id='department'][last()]
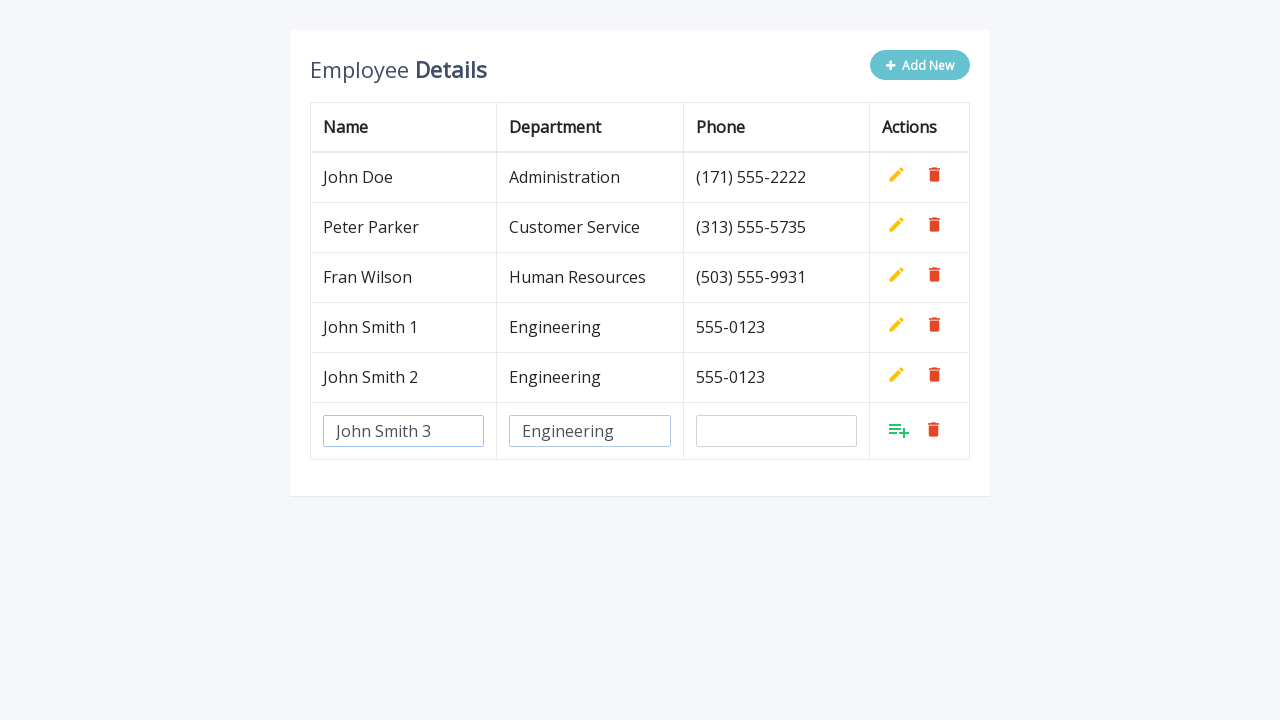

Filled phone field with '555-0123' on xpath=//*[@id='phone'][last()]
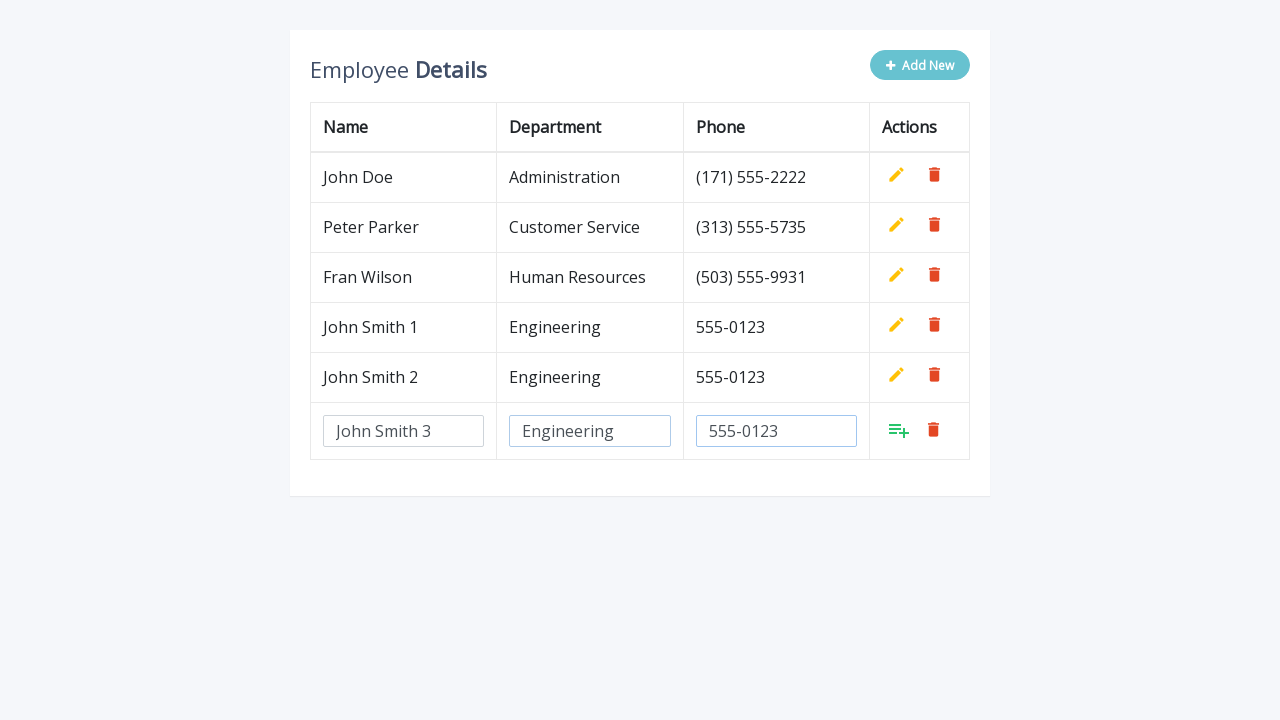

Clicked Add button to save row 3 at (899, 430) on xpath=//tr[last()]//a[@class='add']
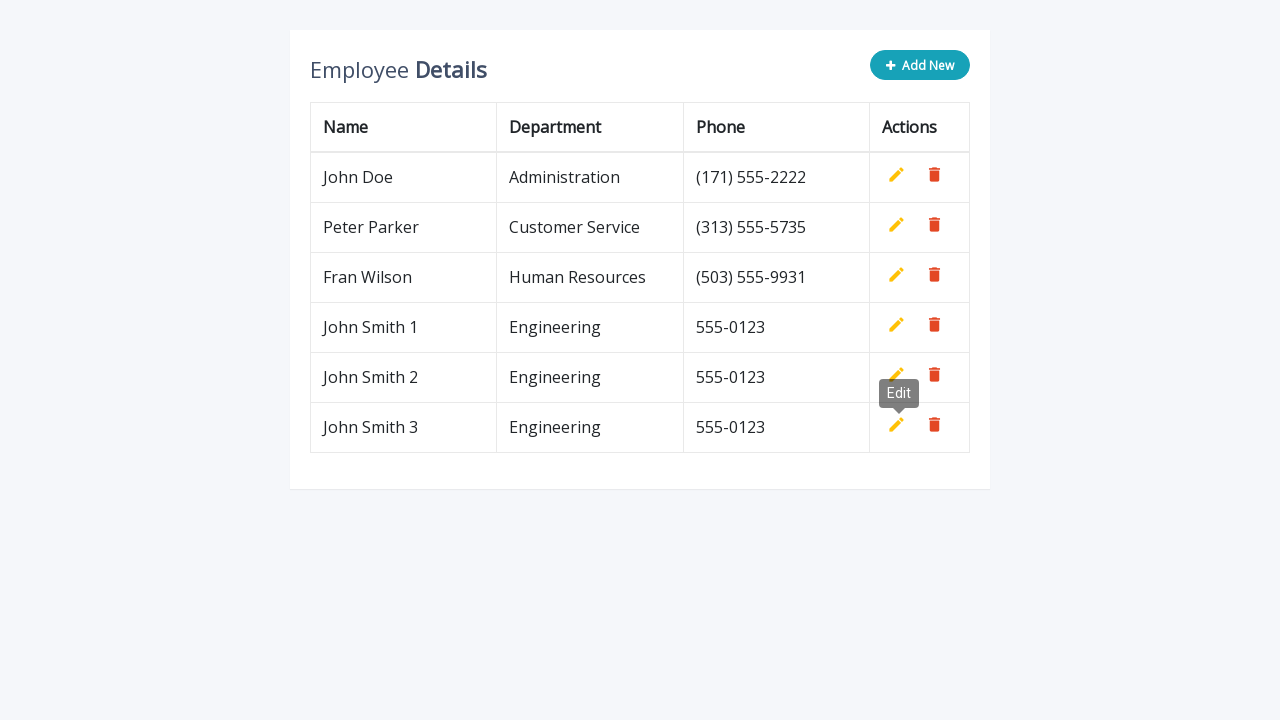

Clicked 'Add New' button to create row 4 at (920, 65) on .btn.btn-info.add-new
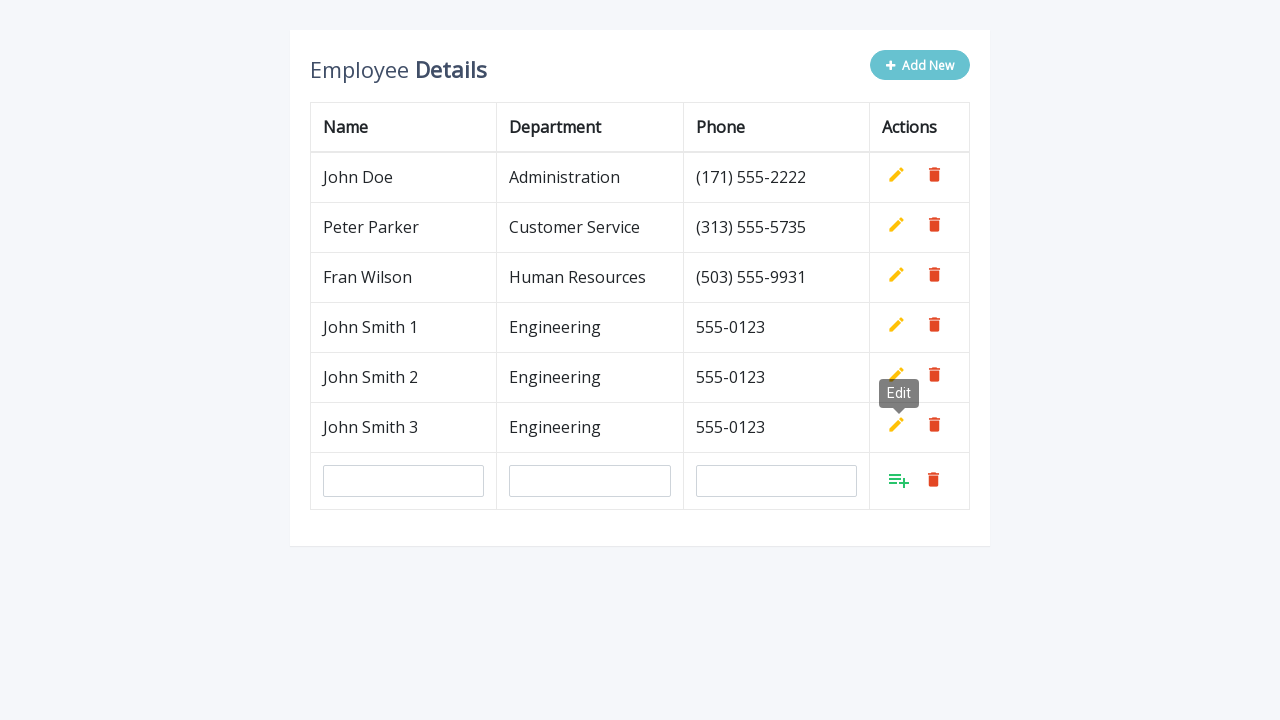

Filled name field with 'John Smith 4' on xpath=//*[@id='name'][last()]
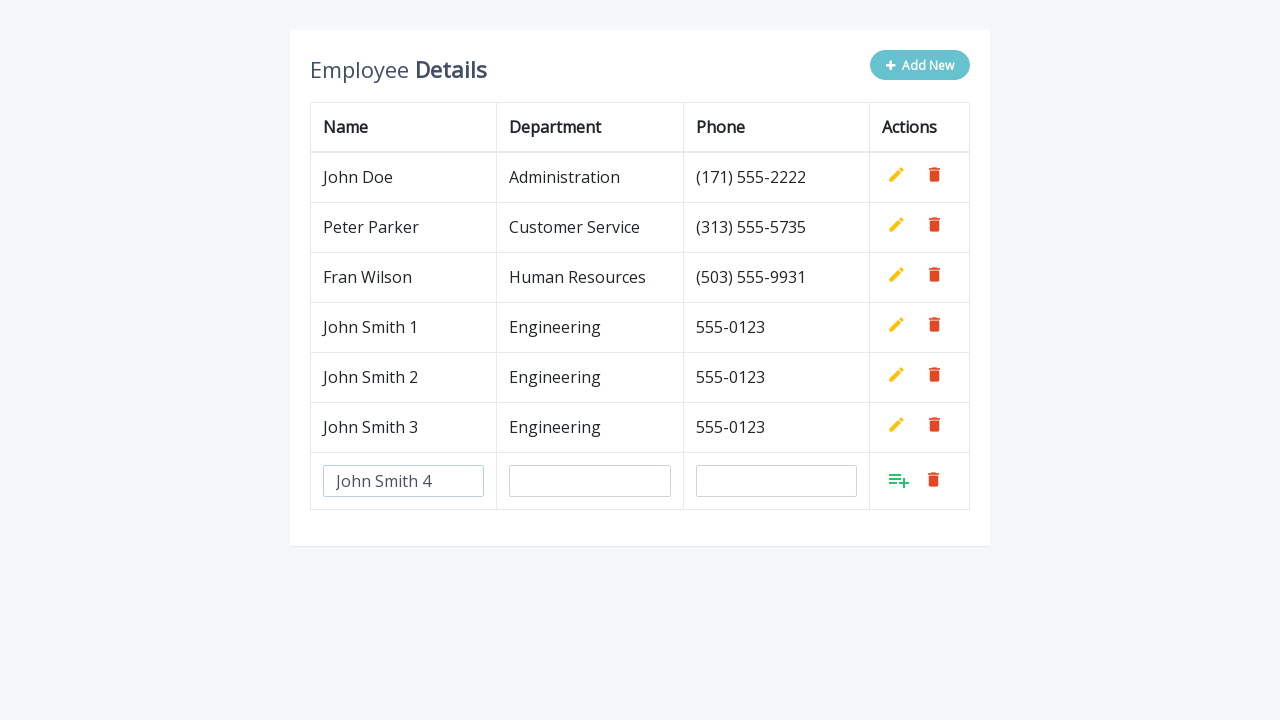

Filled department field with 'Engineering' on xpath=//*[@id='department'][last()]
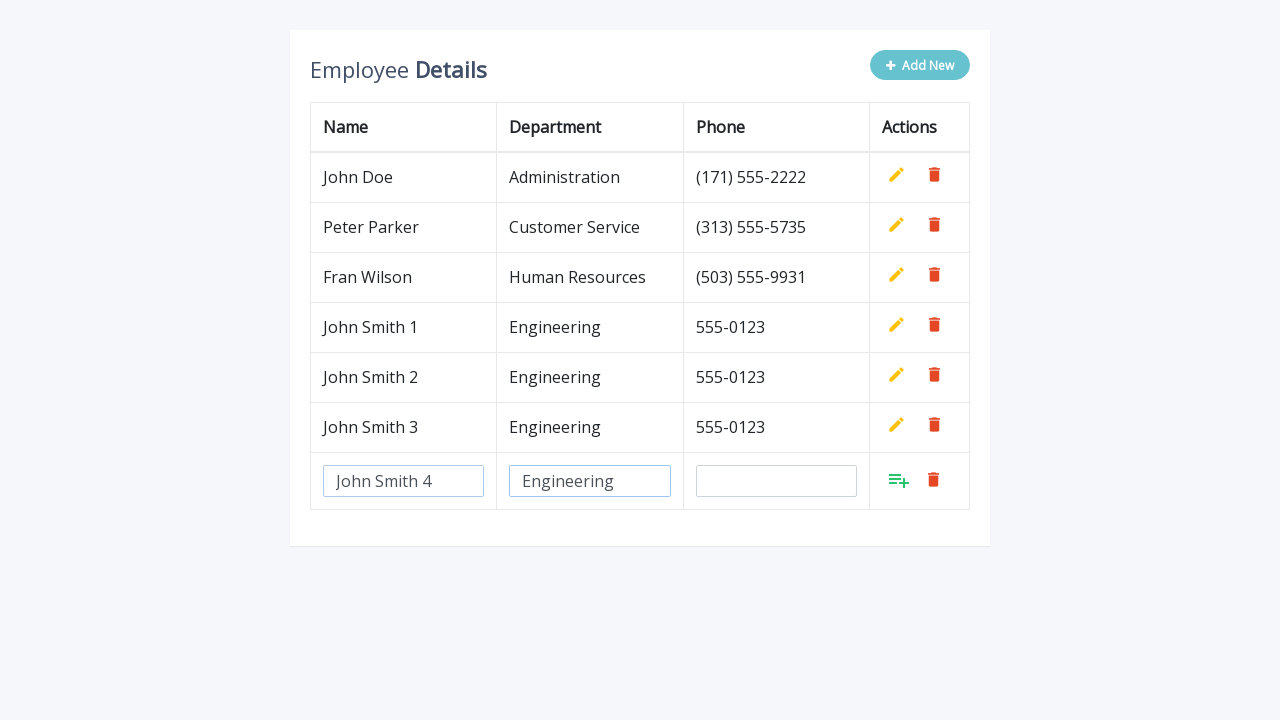

Filled phone field with '555-0123' on xpath=//*[@id='phone'][last()]
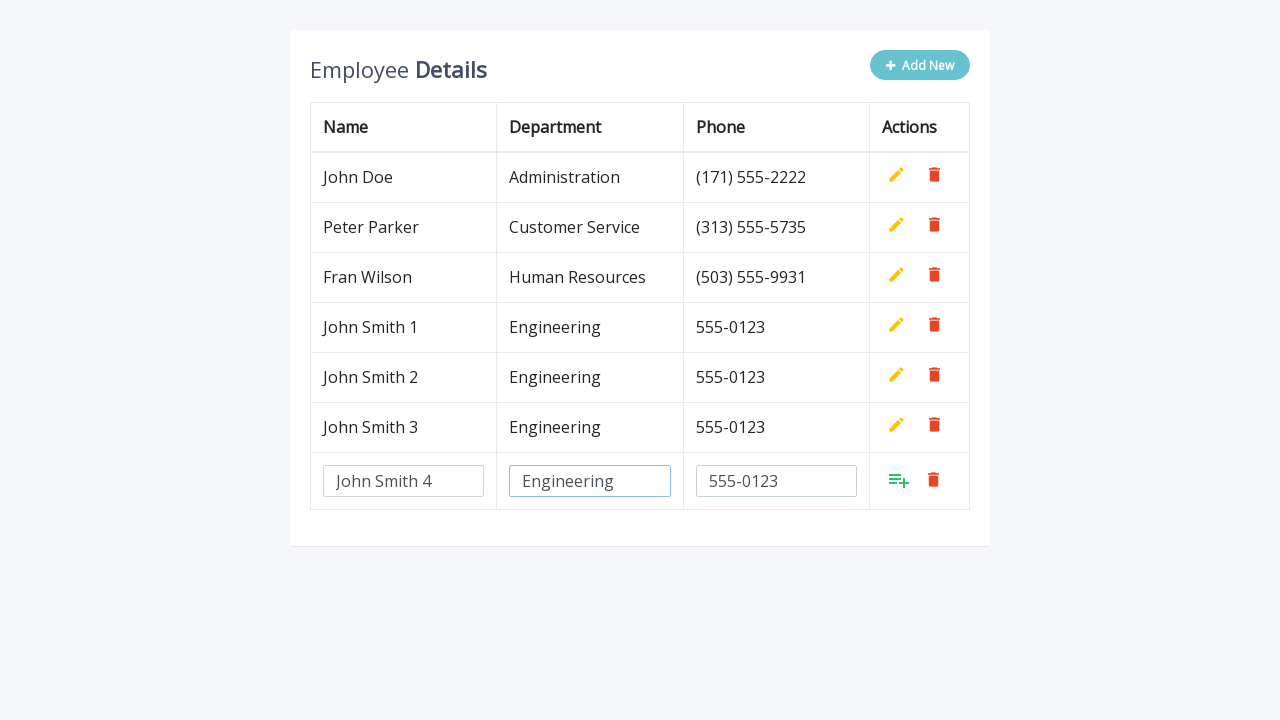

Clicked Add button to save row 4 at (899, 480) on xpath=//tr[last()]//a[@class='add']
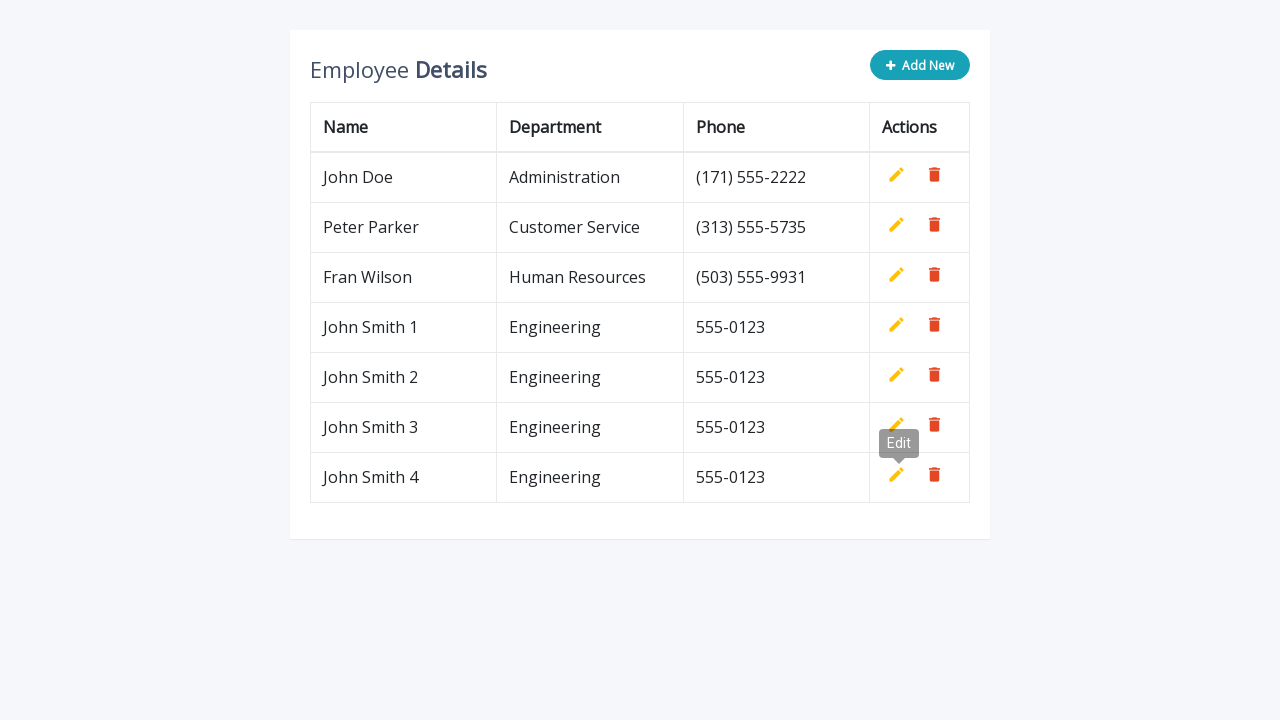

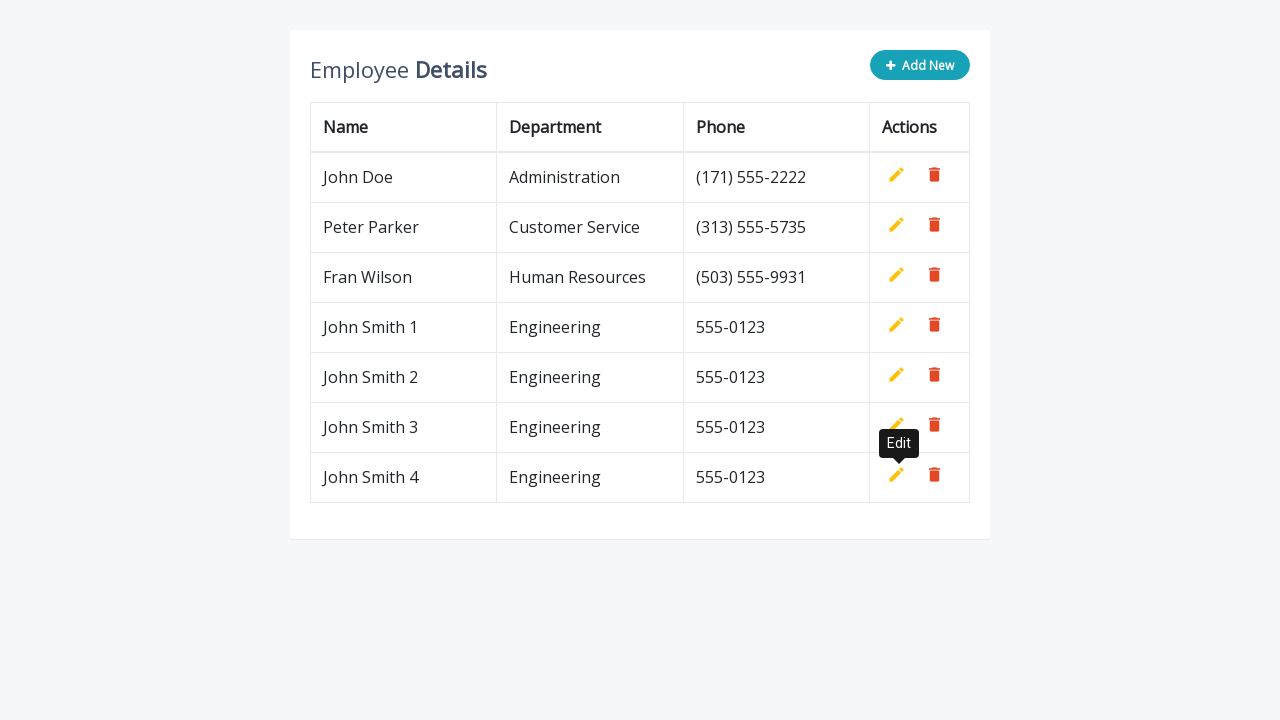